Tests marking individual todo items as complete by checking their checkboxes and verifying the completed state

Starting URL: https://demo.playwright.dev/todomvc/

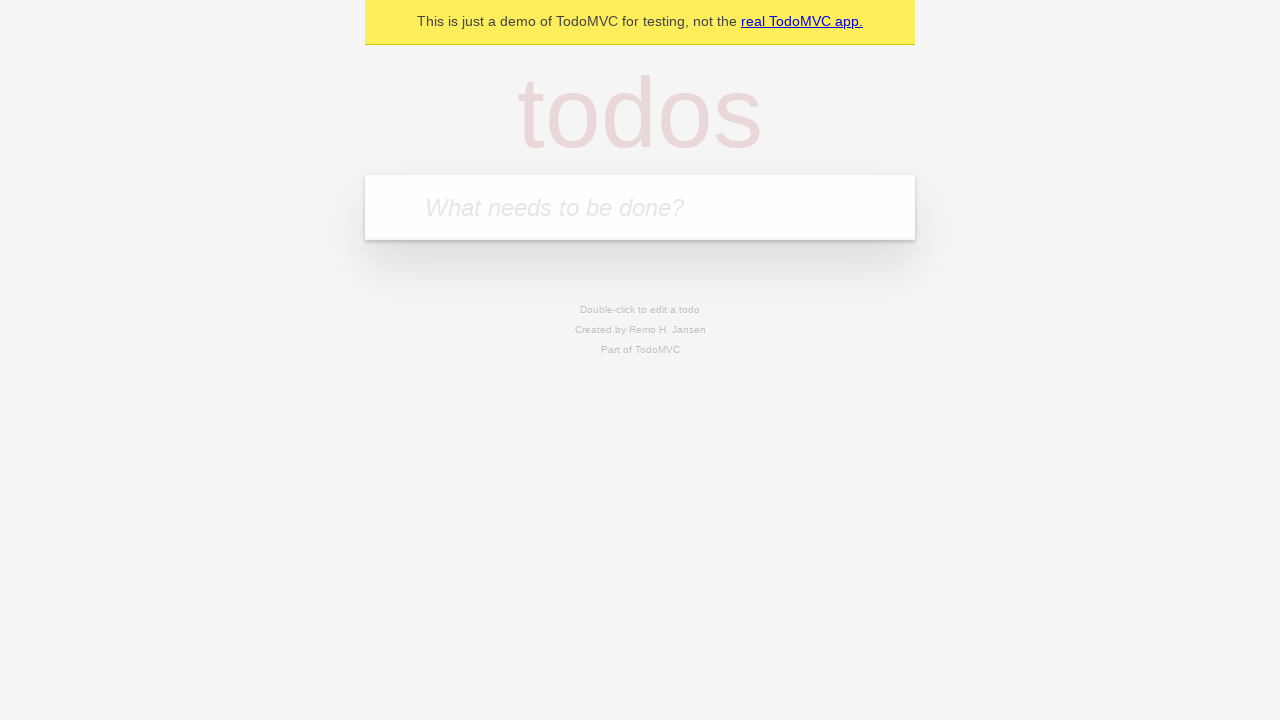

Located the todo input field with placeholder 'What needs to be done?'
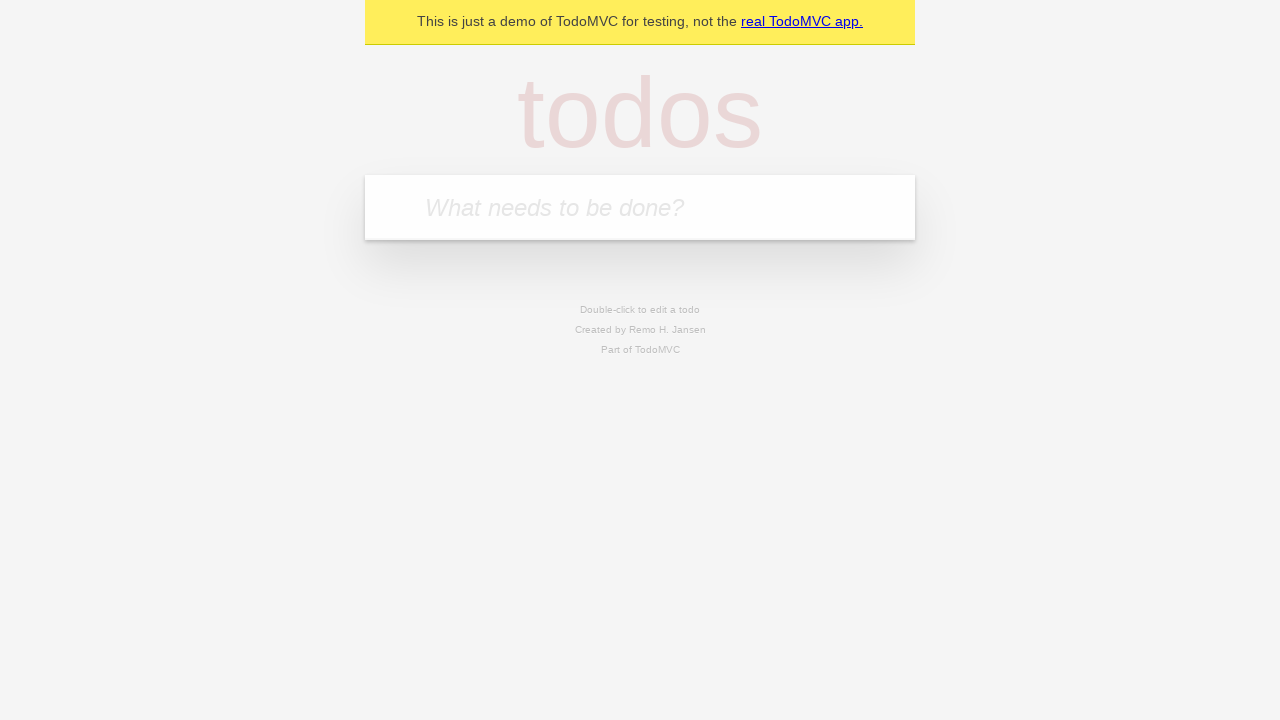

Filled todo input with 'buy some cheese' on internal:attr=[placeholder="What needs to be done?"i]
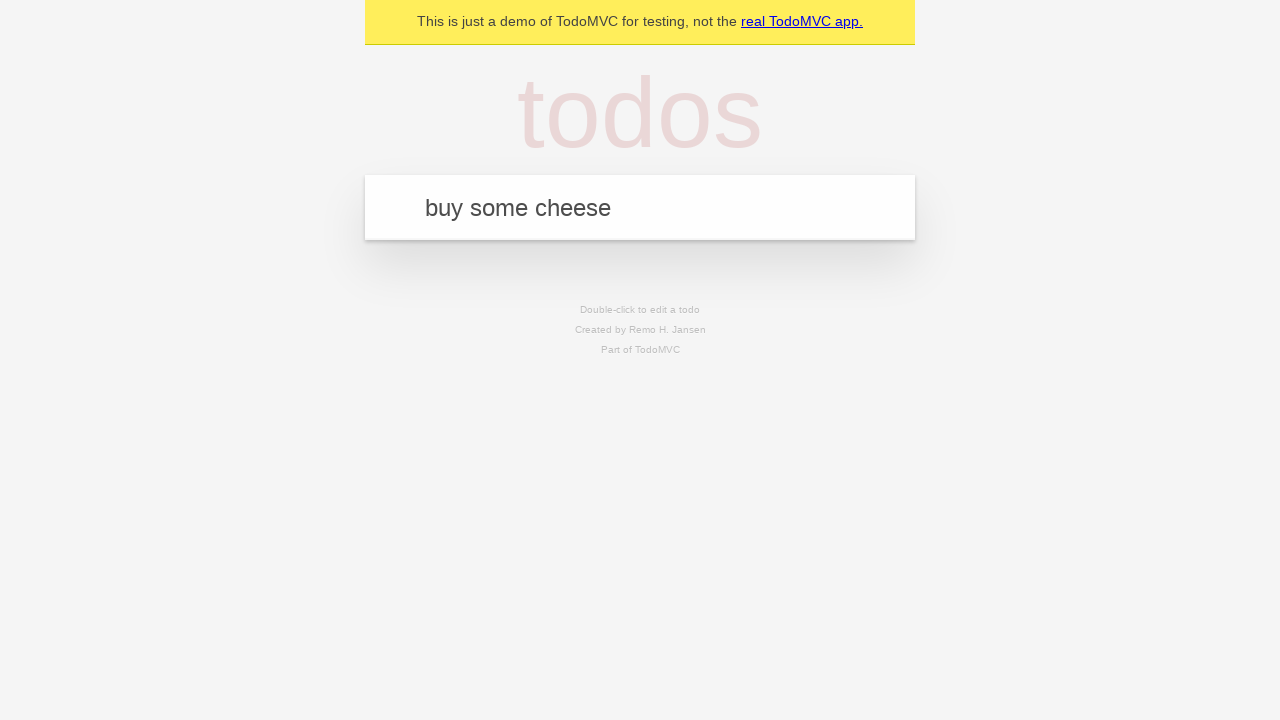

Pressed Enter to create todo item 'buy some cheese' on internal:attr=[placeholder="What needs to be done?"i]
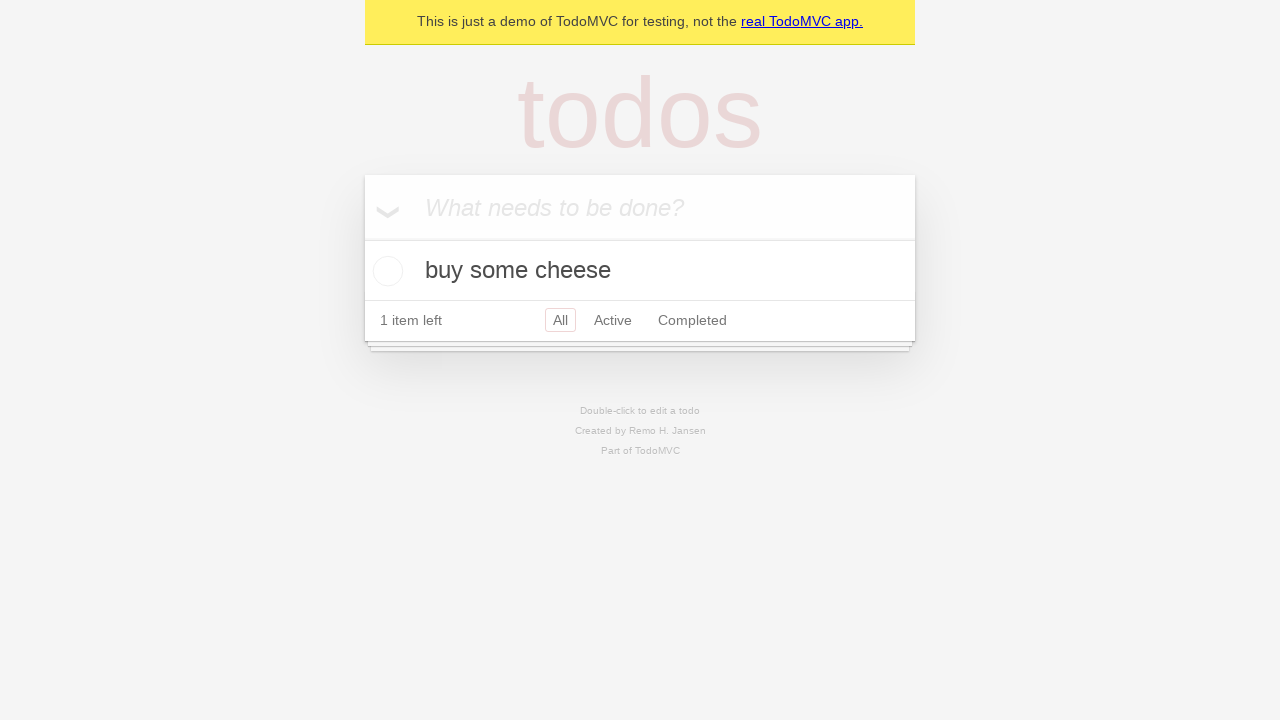

Filled todo input with 'feed the cat' on internal:attr=[placeholder="What needs to be done?"i]
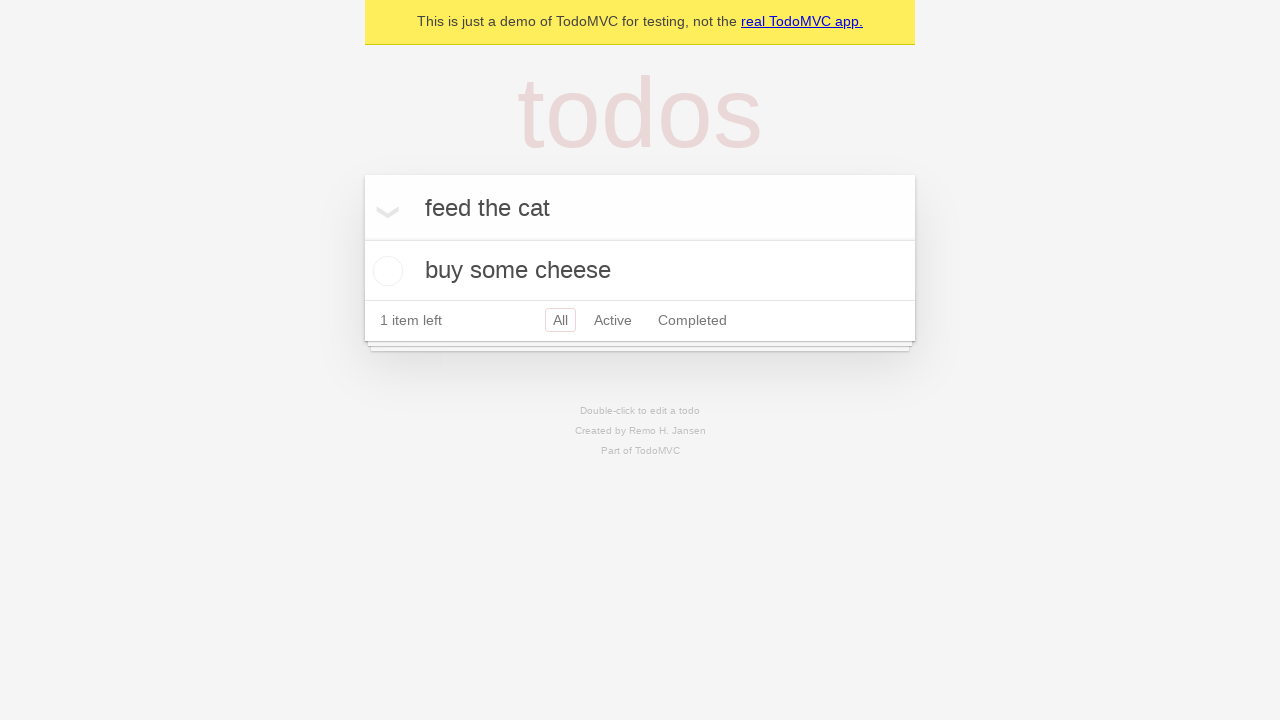

Pressed Enter to create todo item 'feed the cat' on internal:attr=[placeholder="What needs to be done?"i]
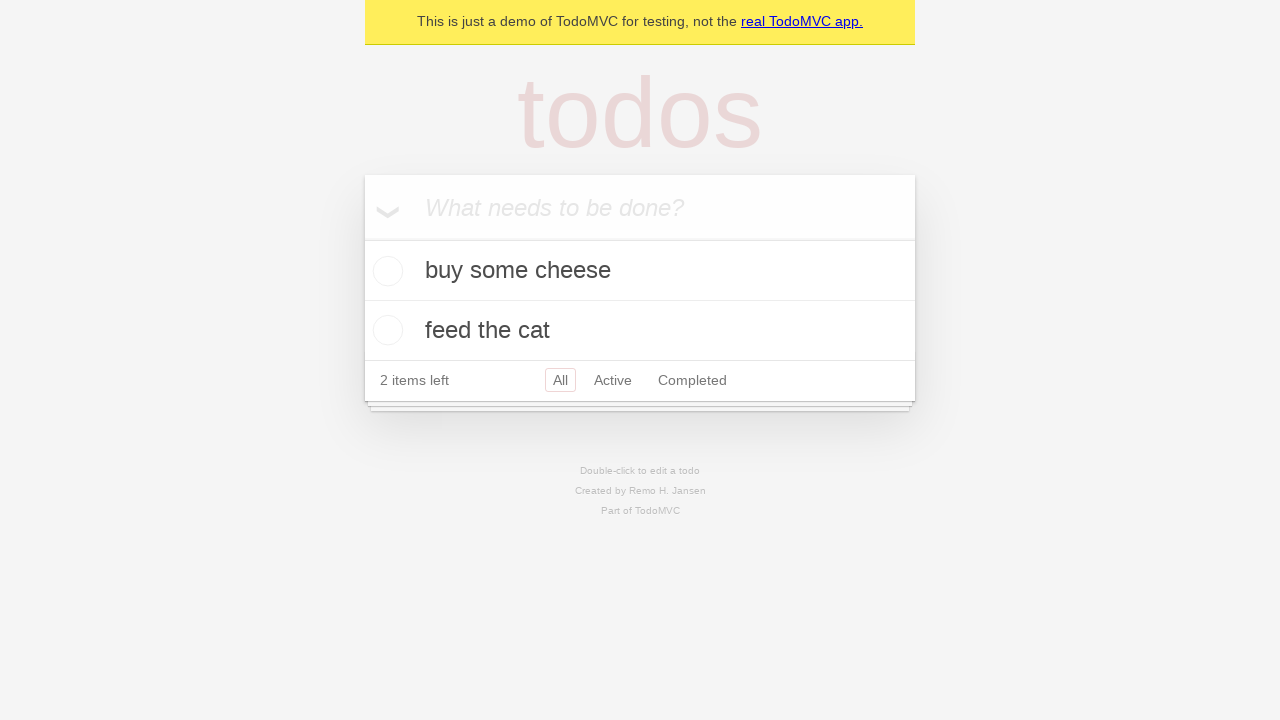

Located first todo item
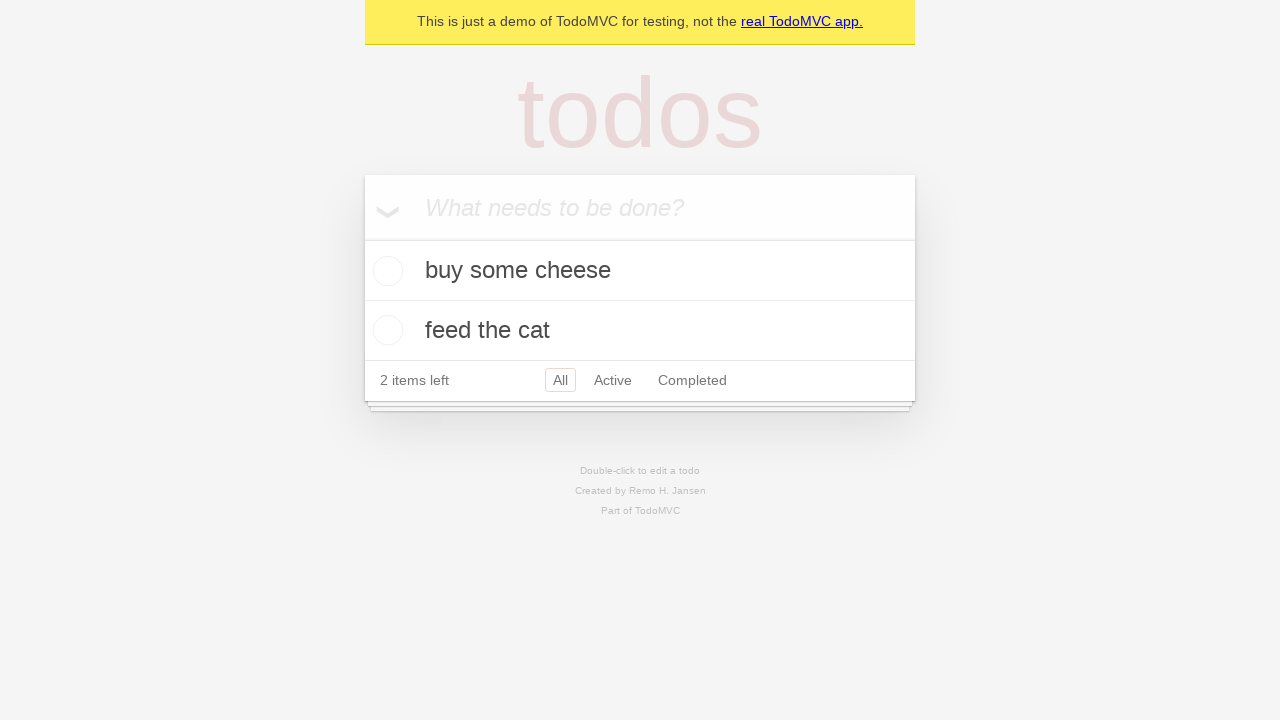

Checked the checkbox for first todo item 'buy some cheese' at (385, 271) on internal:testid=[data-testid="todo-item"s] >> nth=0 >> internal:role=checkbox
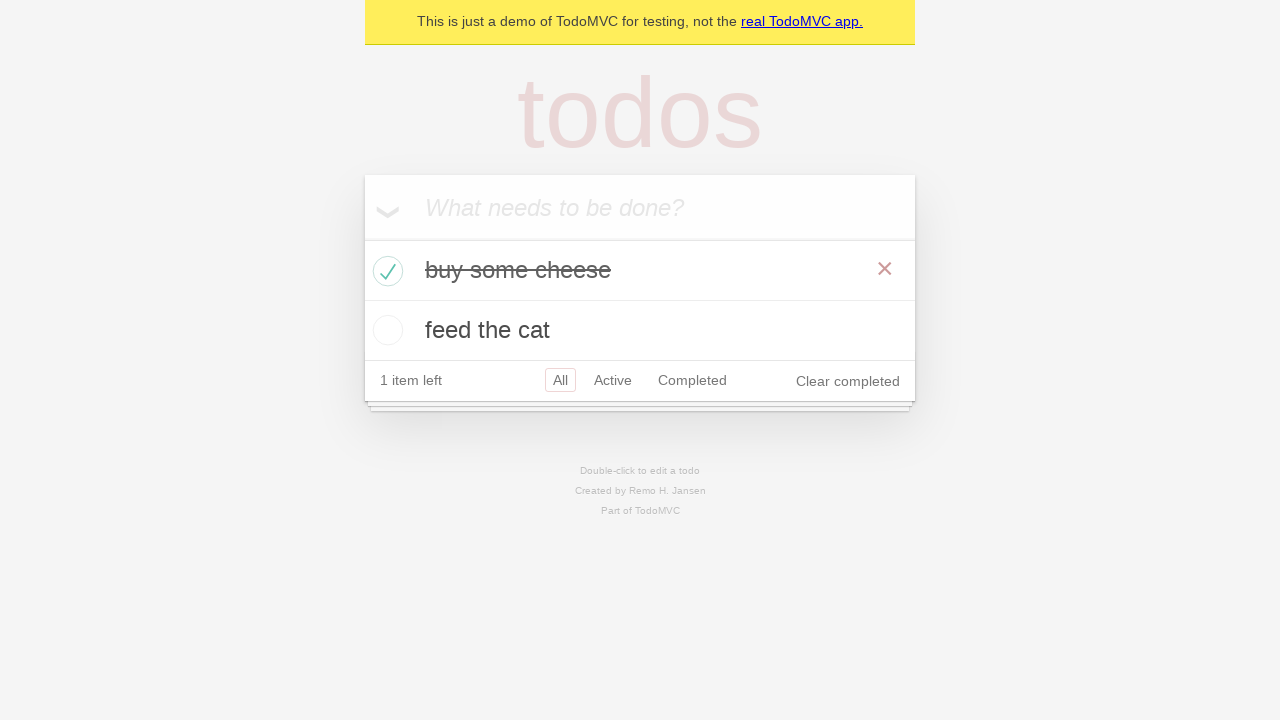

Located second todo item
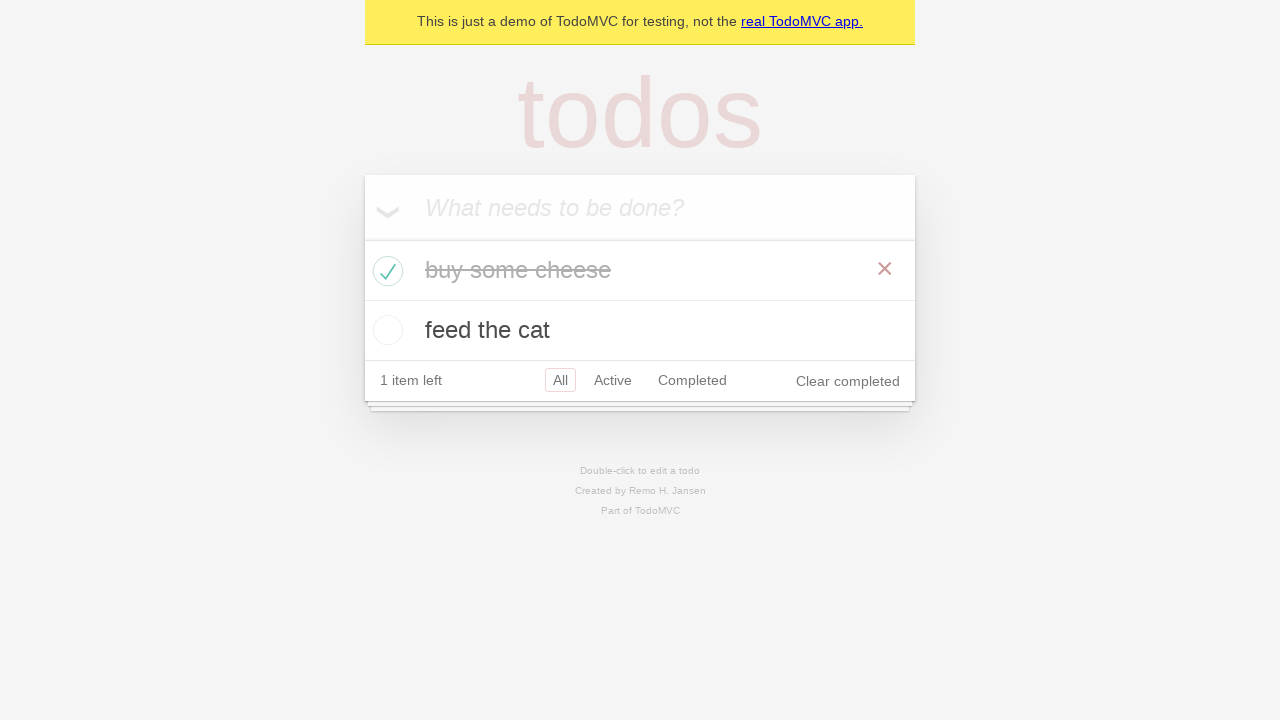

Checked the checkbox for second todo item 'feed the cat' at (385, 330) on internal:testid=[data-testid="todo-item"s] >> nth=1 >> internal:role=checkbox
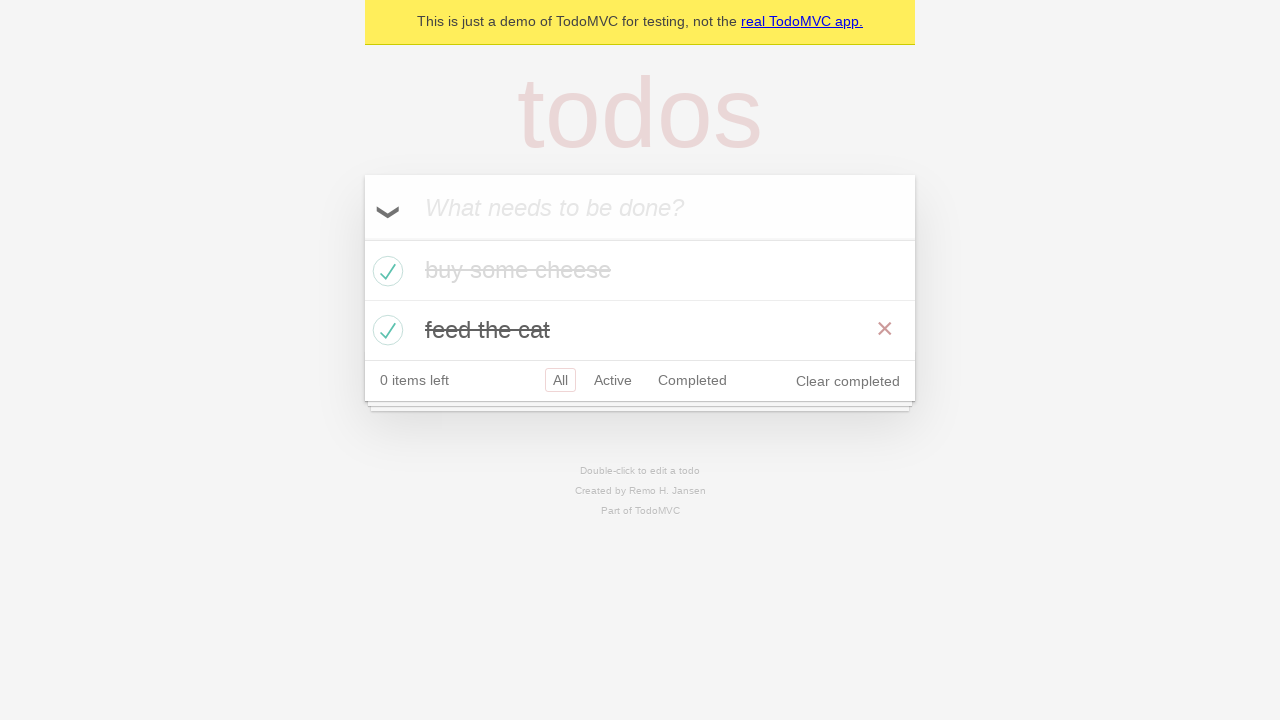

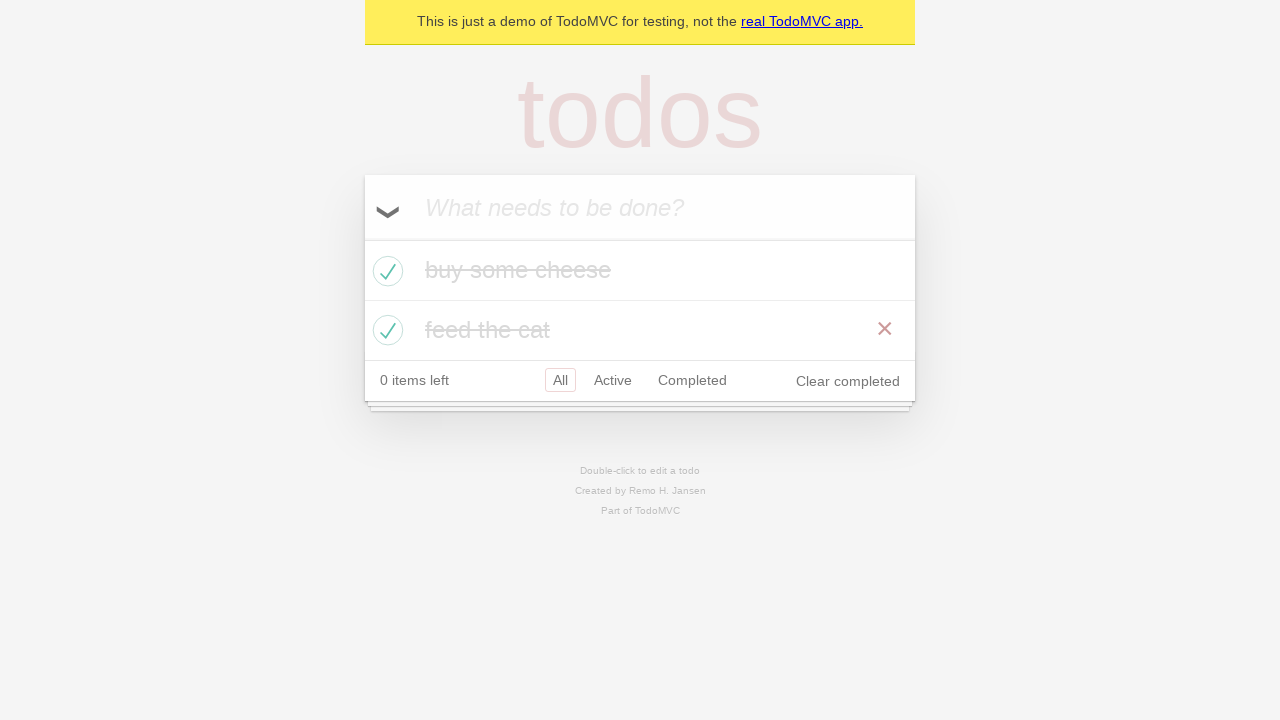